Tests opting out of A/B tests by first adding an opt-out cookie on the main page, then navigating to the A/B test page and verifying the opt-out state

Starting URL: http://the-internet.herokuapp.com

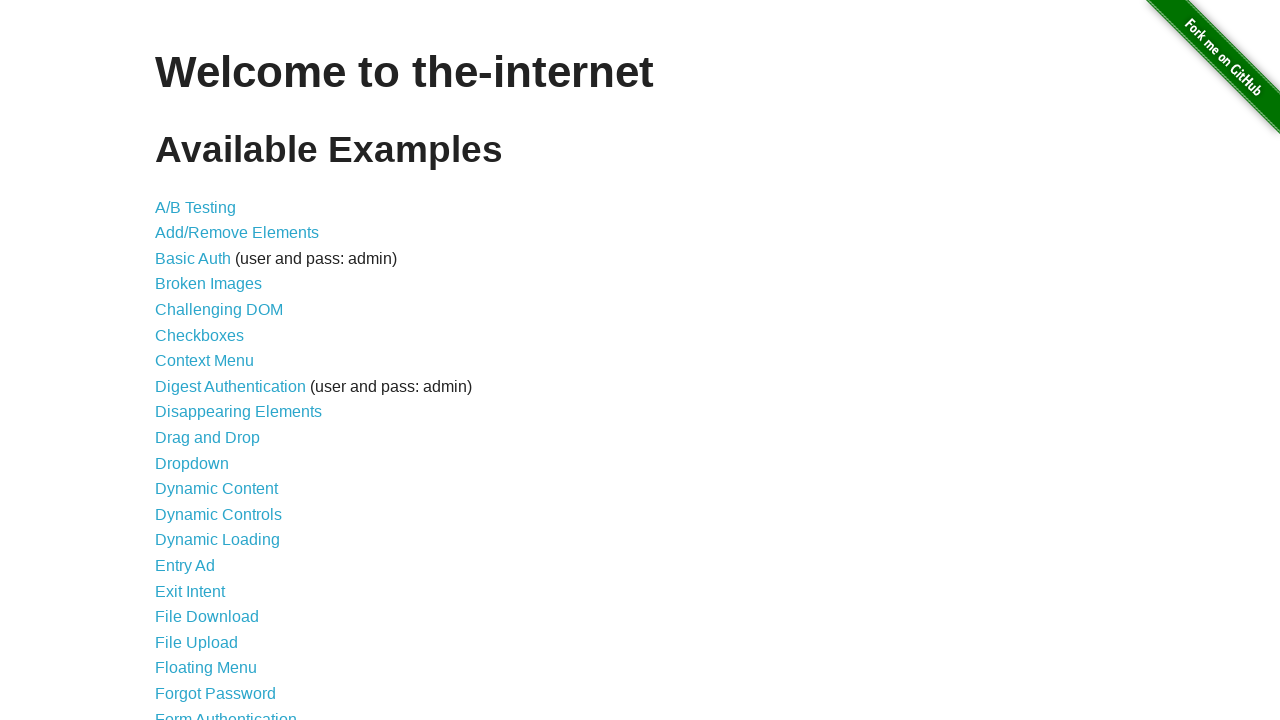

Added optimizelyOptOut cookie to main page
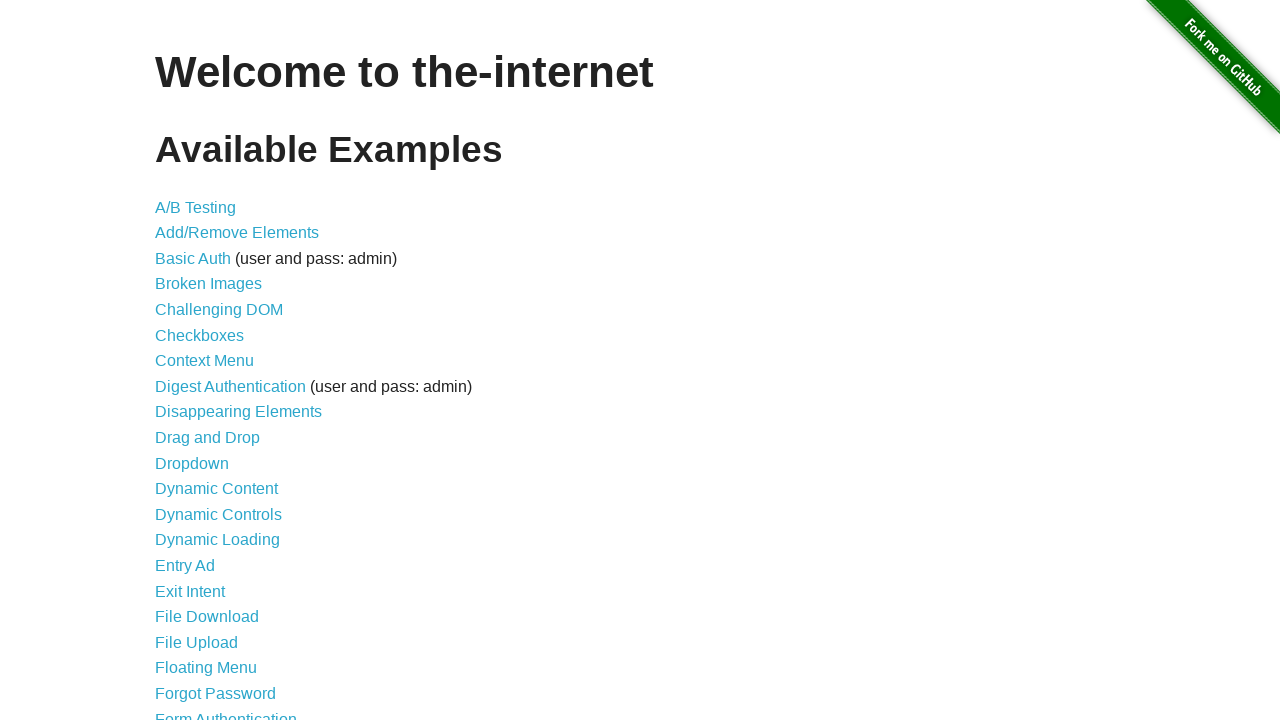

Navigated to A/B test page
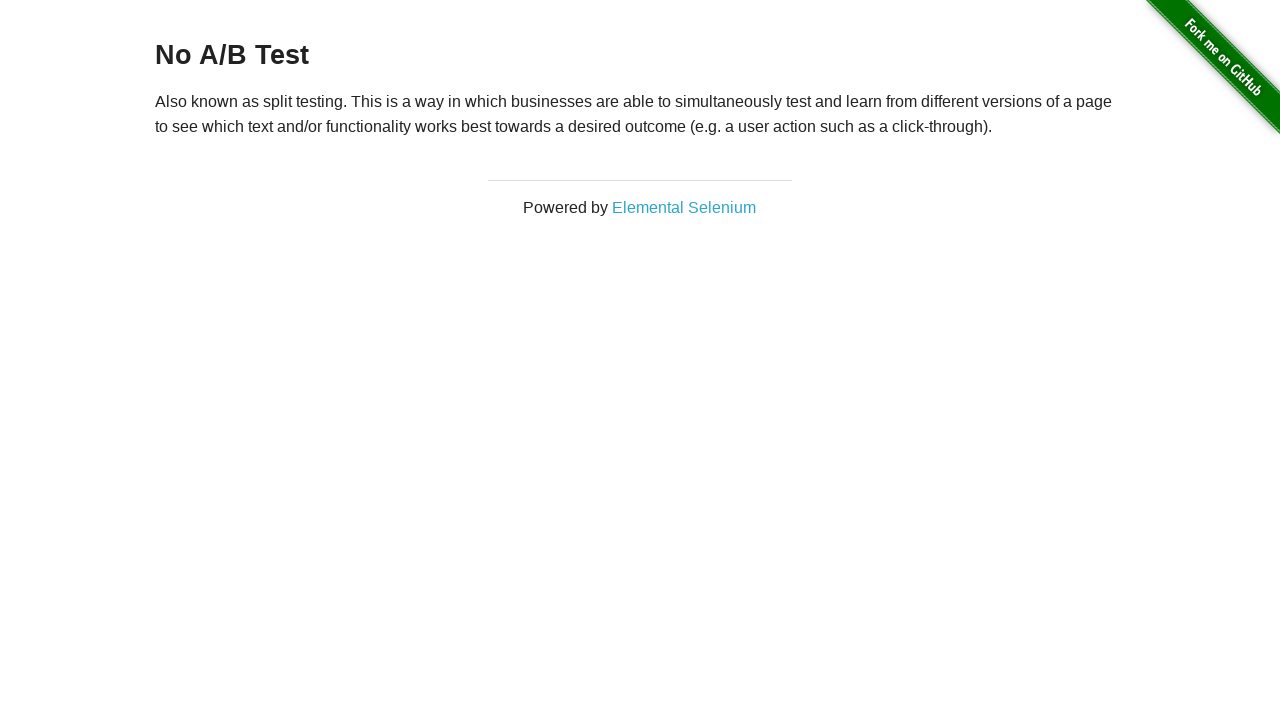

A/B test page heading loaded, verifying opt-out state
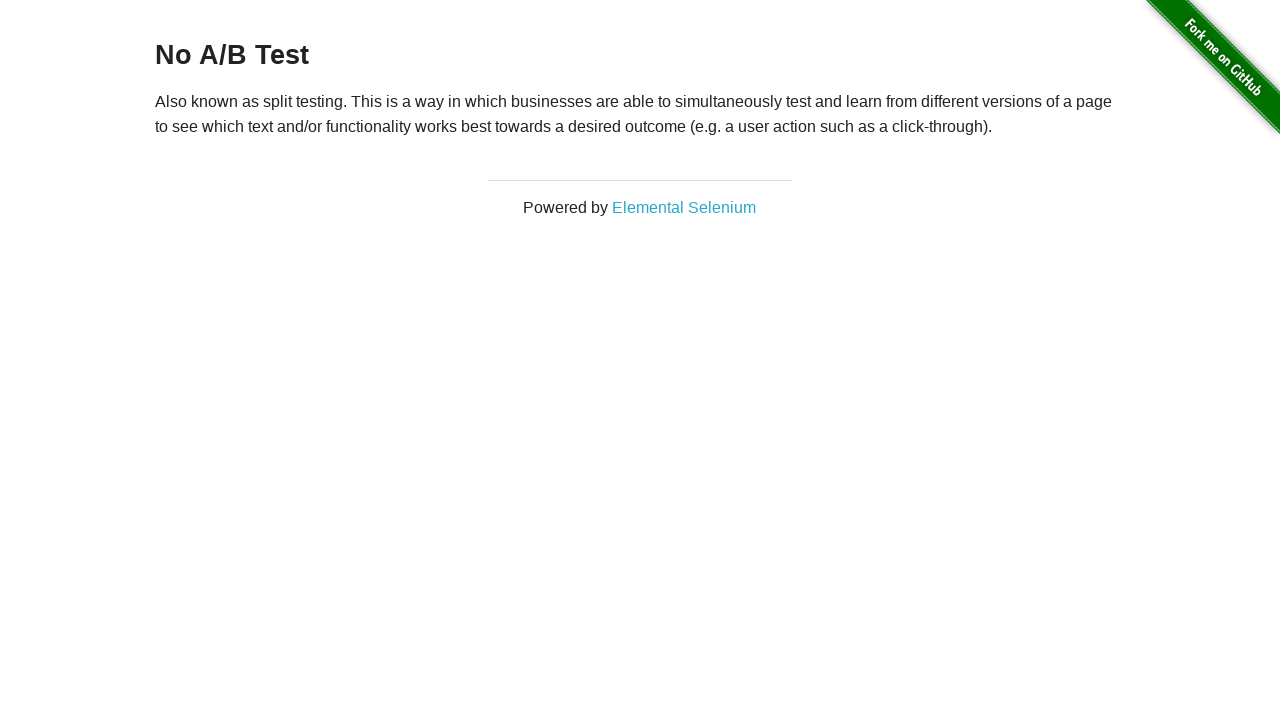

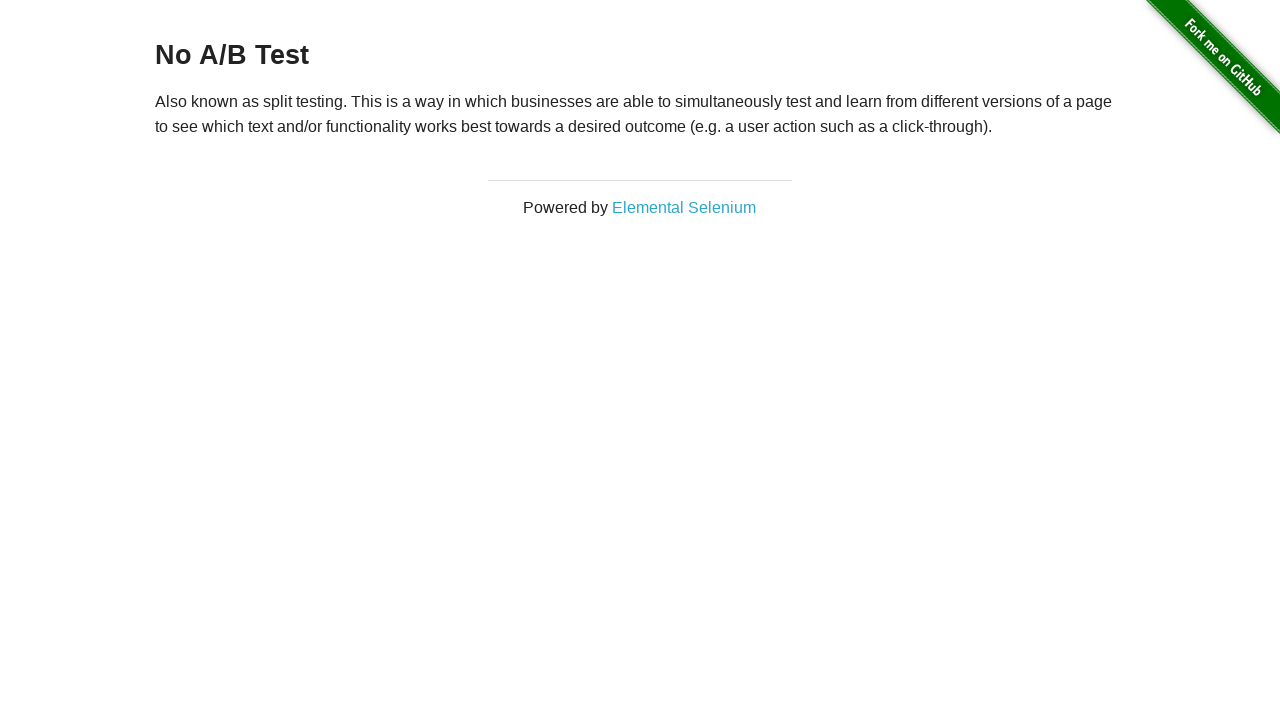